Tests handling multiple elements by clicking list items and checking all checkboxes in a group

Starting URL: https://techglobal-training.com/frontend

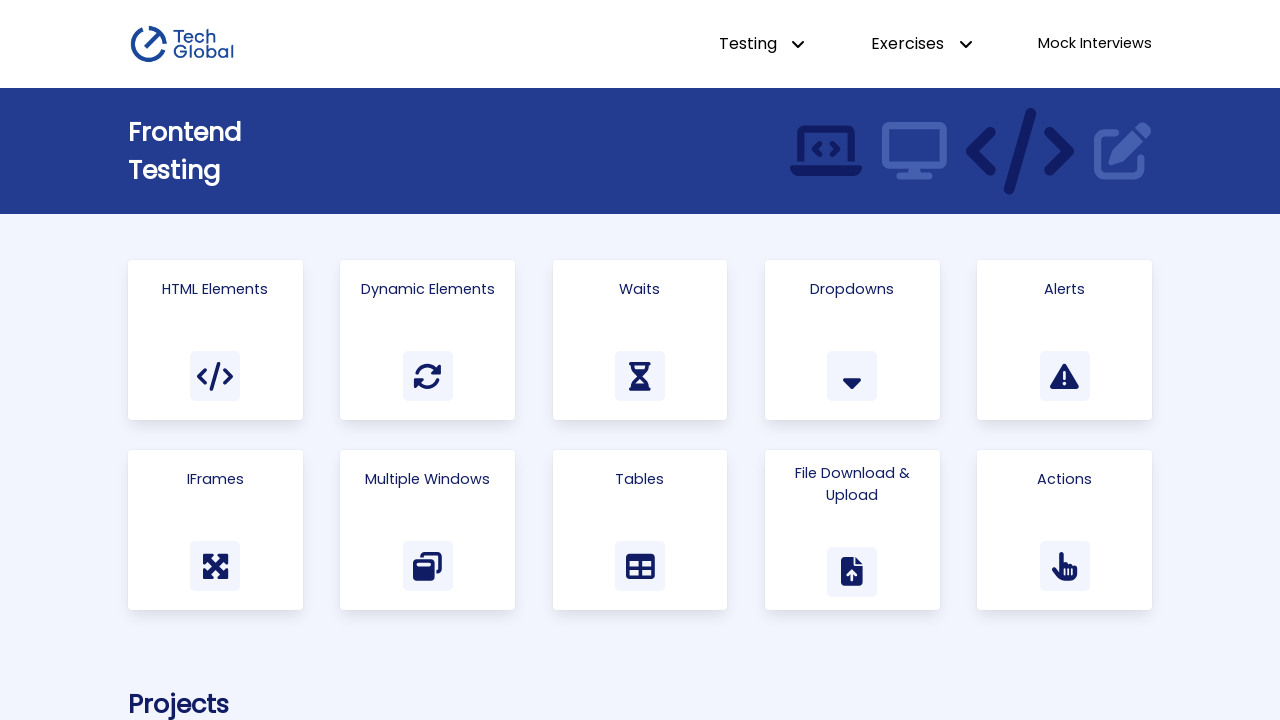

Clicked on HTML Elements link at (215, 340) on a:has-text("HTML Elements")
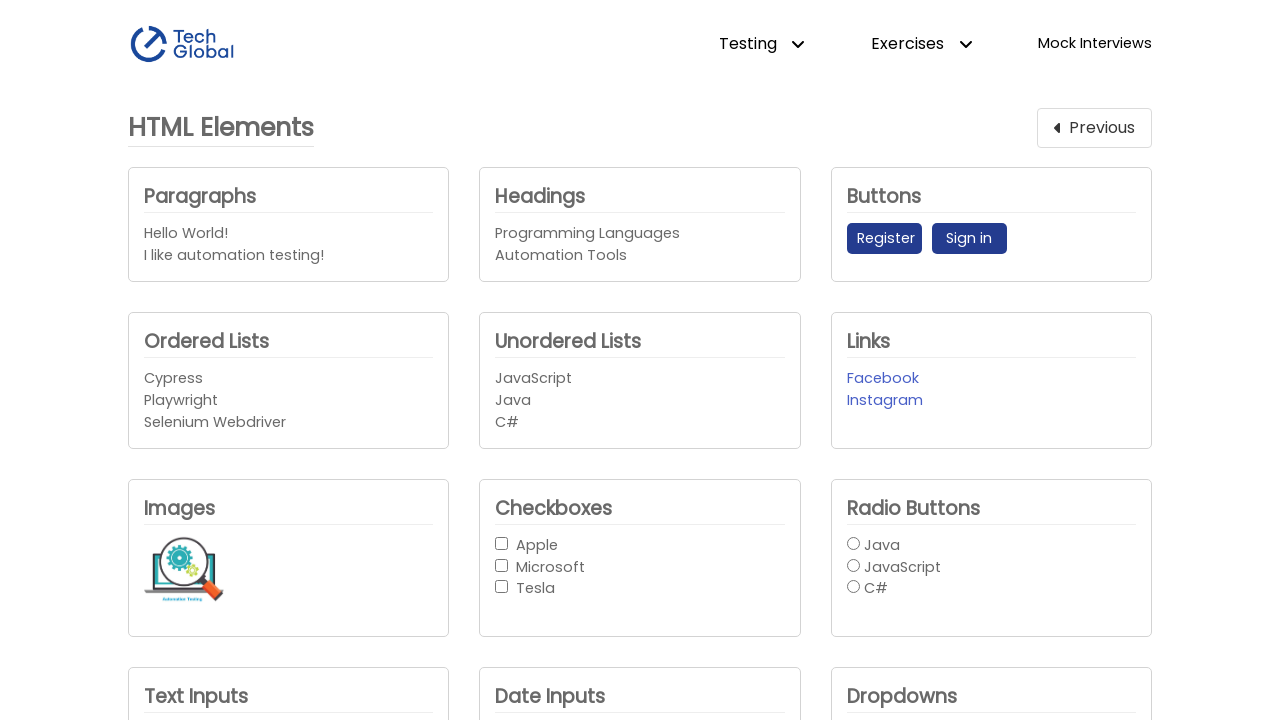

Located unordered list items
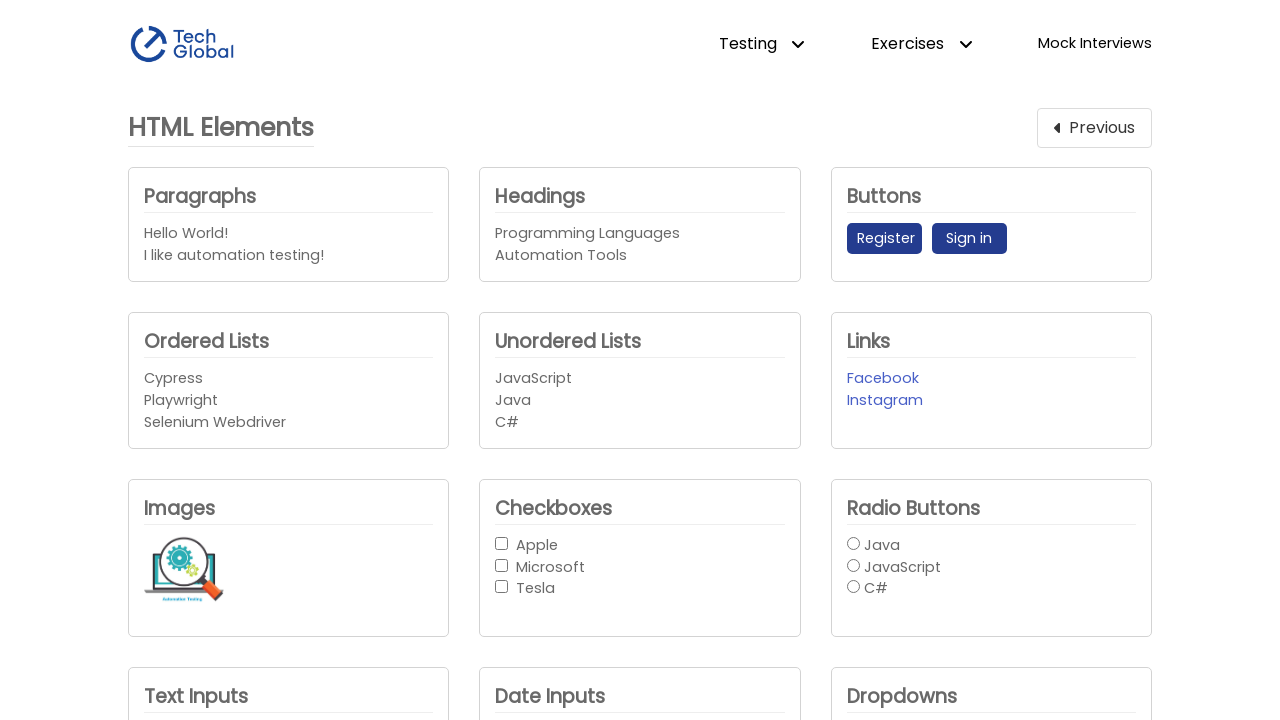

Clicked first list item at (640, 379) on #unordered_list > li >> nth=0
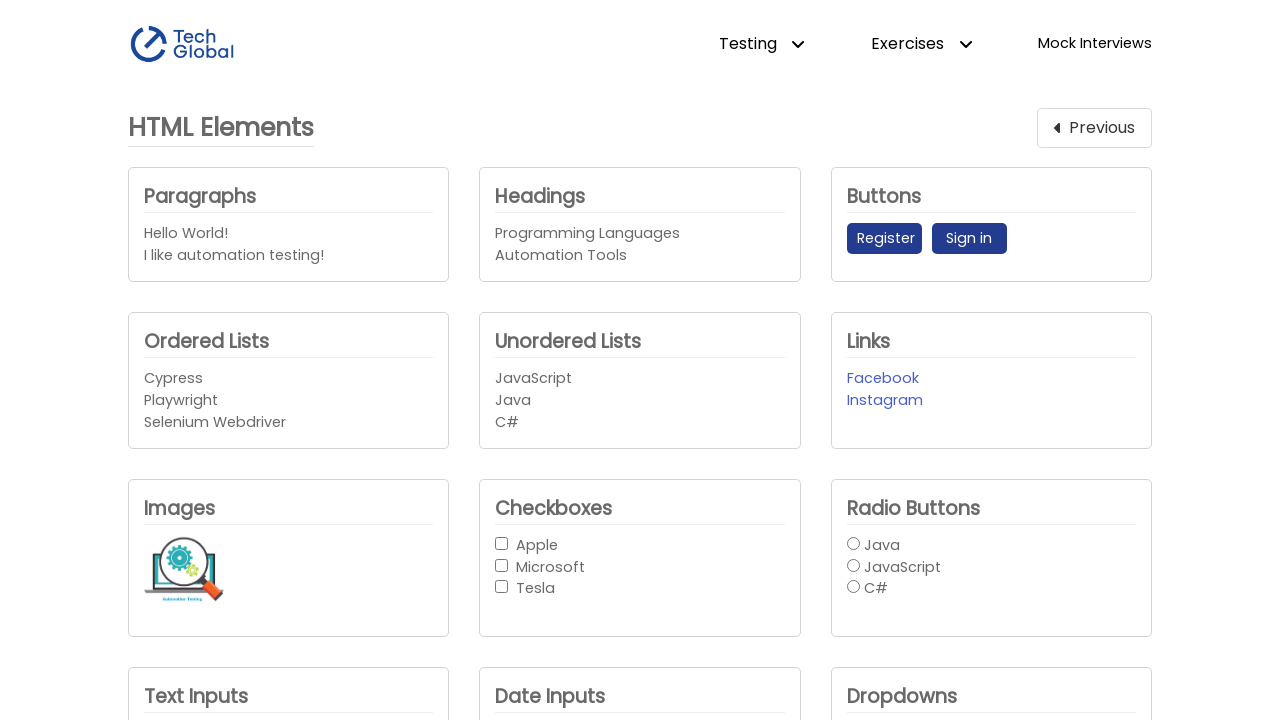

Clicked second list item at (640, 401) on #unordered_list > li >> nth=1
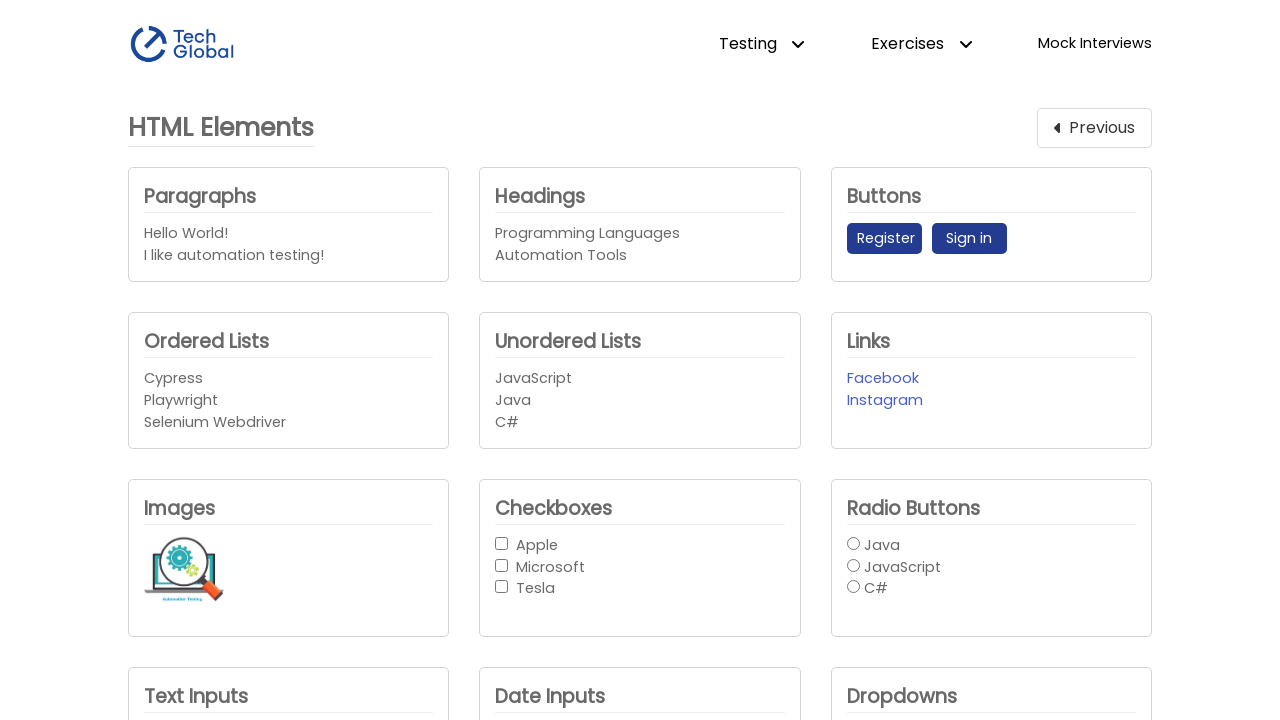

Clicked last list item at (640, 422) on #unordered_list > li >> nth=-1
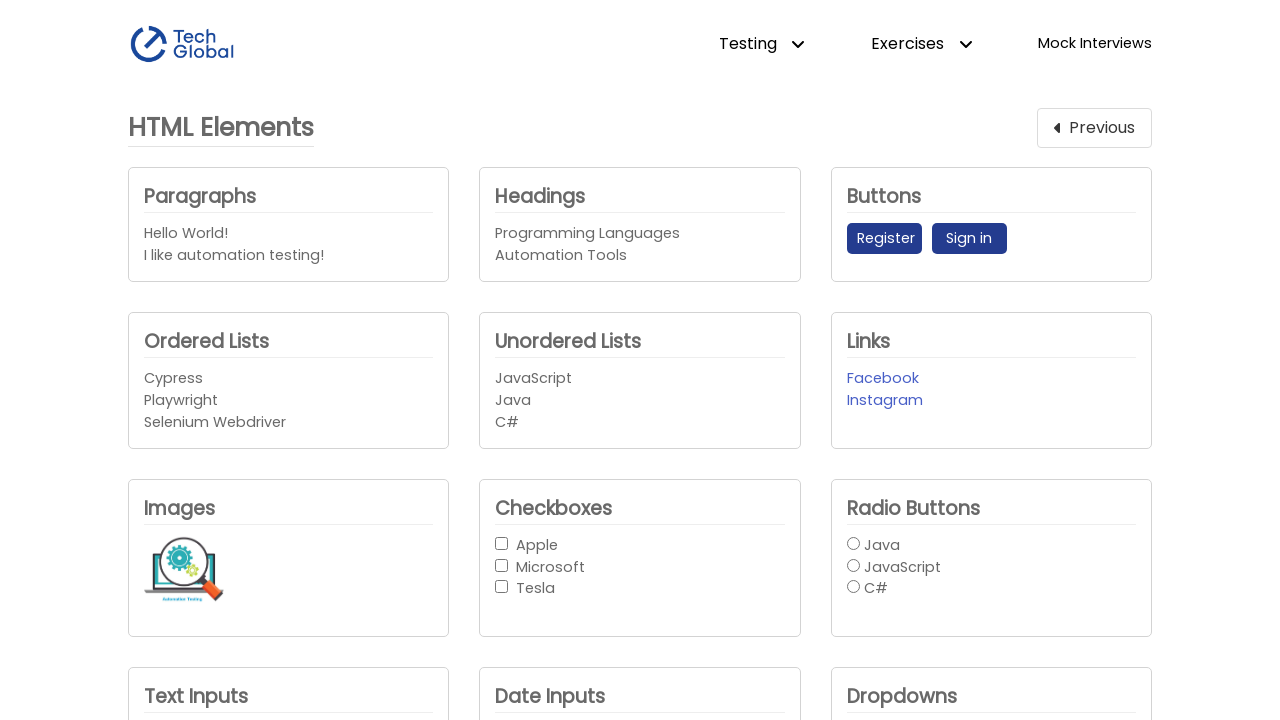

Located all checkboxes in checkbox group
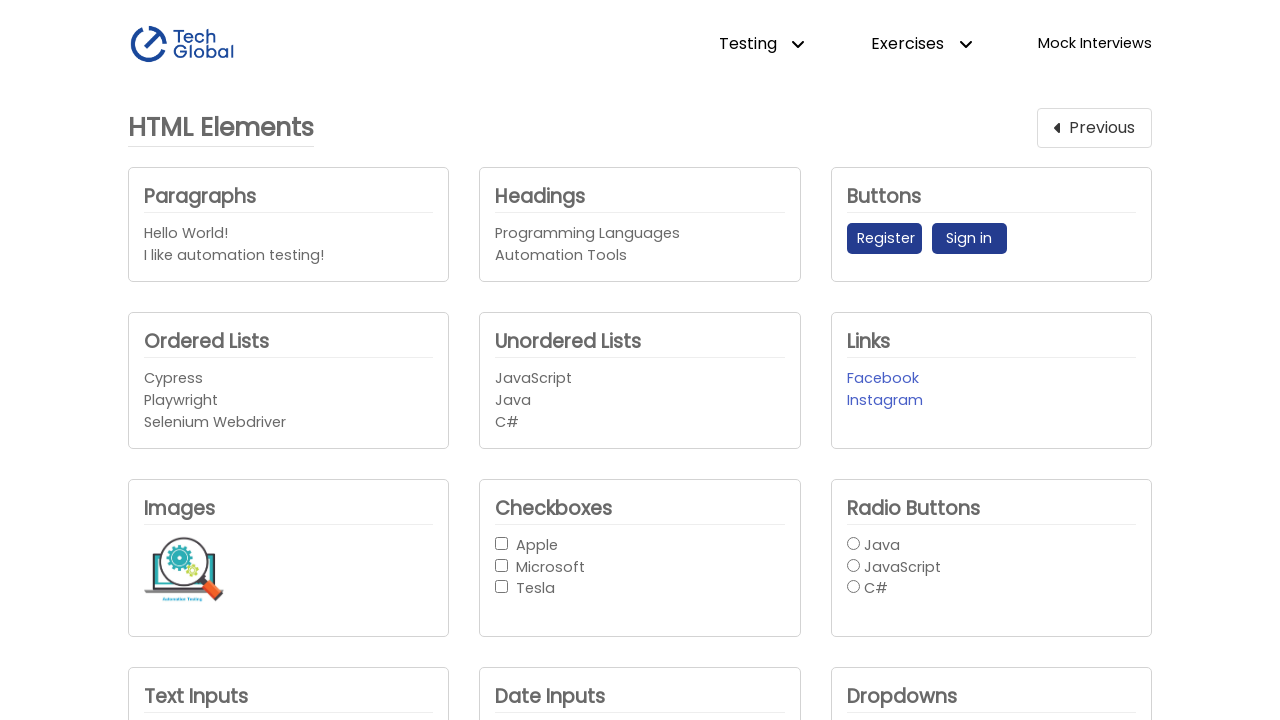

Checked checkbox 1 of 3 at (502, 543) on #checkbox-button-group input >> nth=0
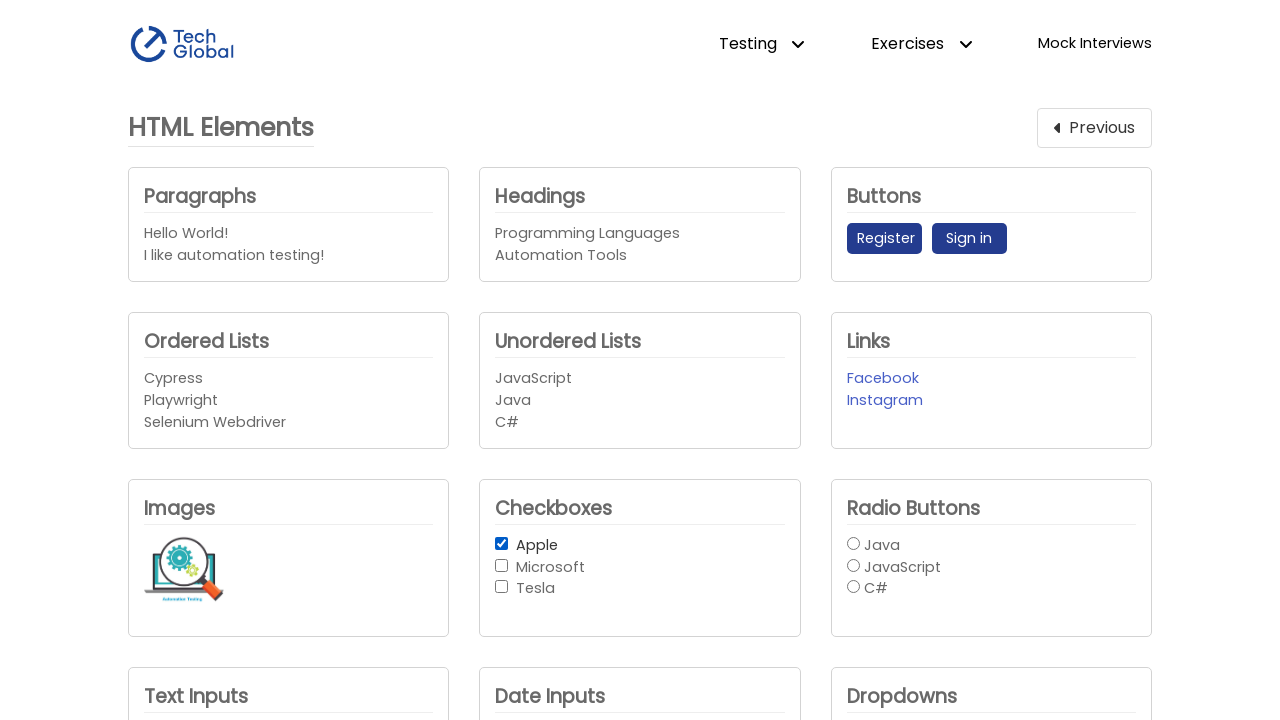

Checked checkbox 2 of 3 at (502, 565) on #checkbox-button-group input >> nth=1
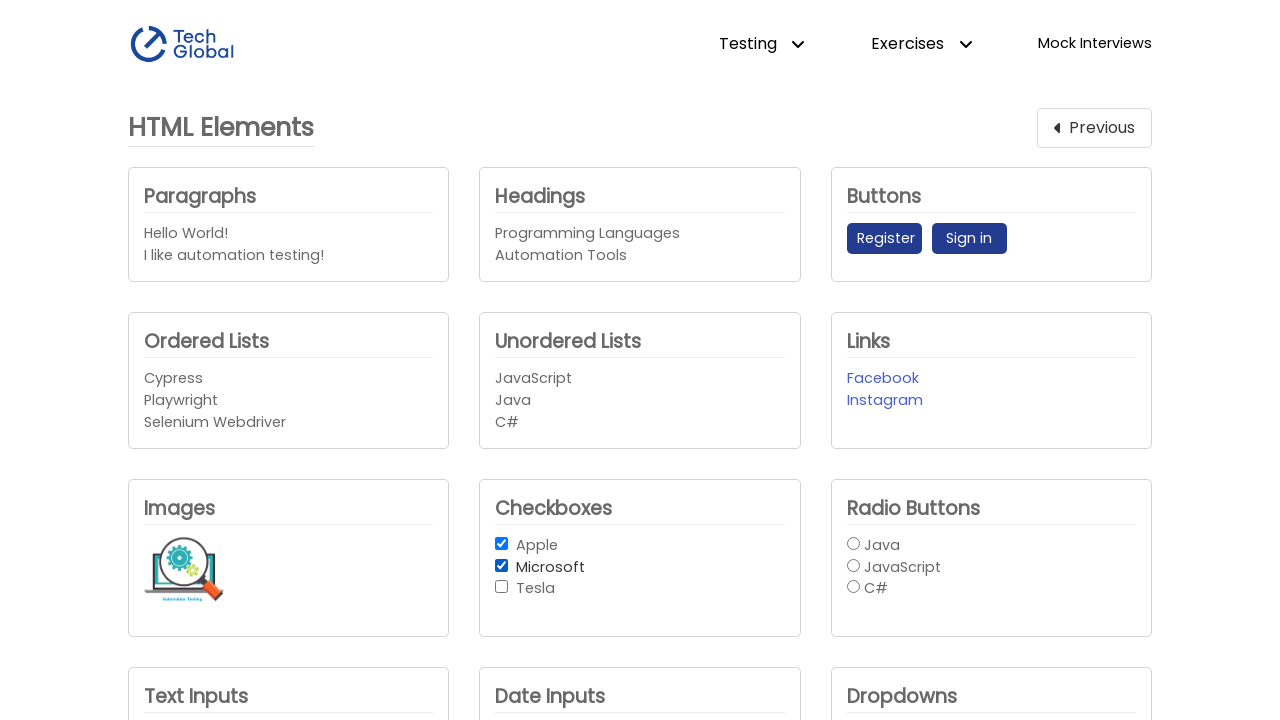

Checked checkbox 3 of 3 at (502, 587) on #checkbox-button-group input >> nth=2
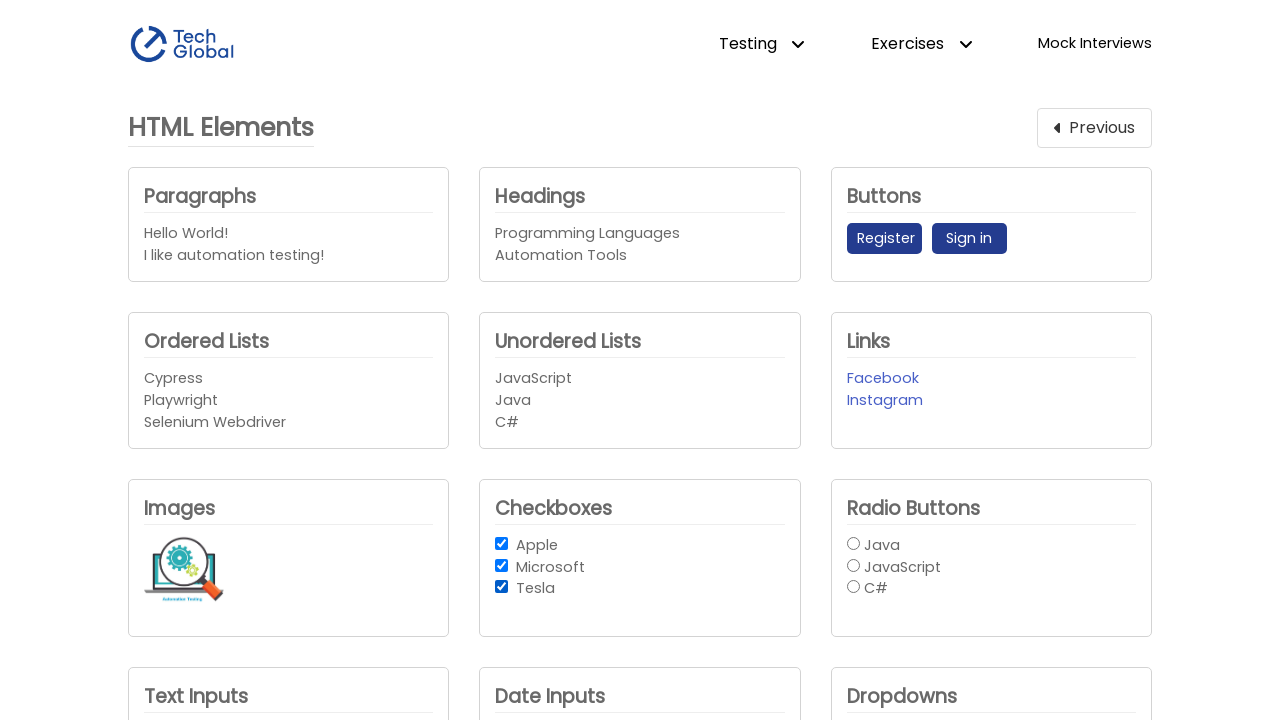

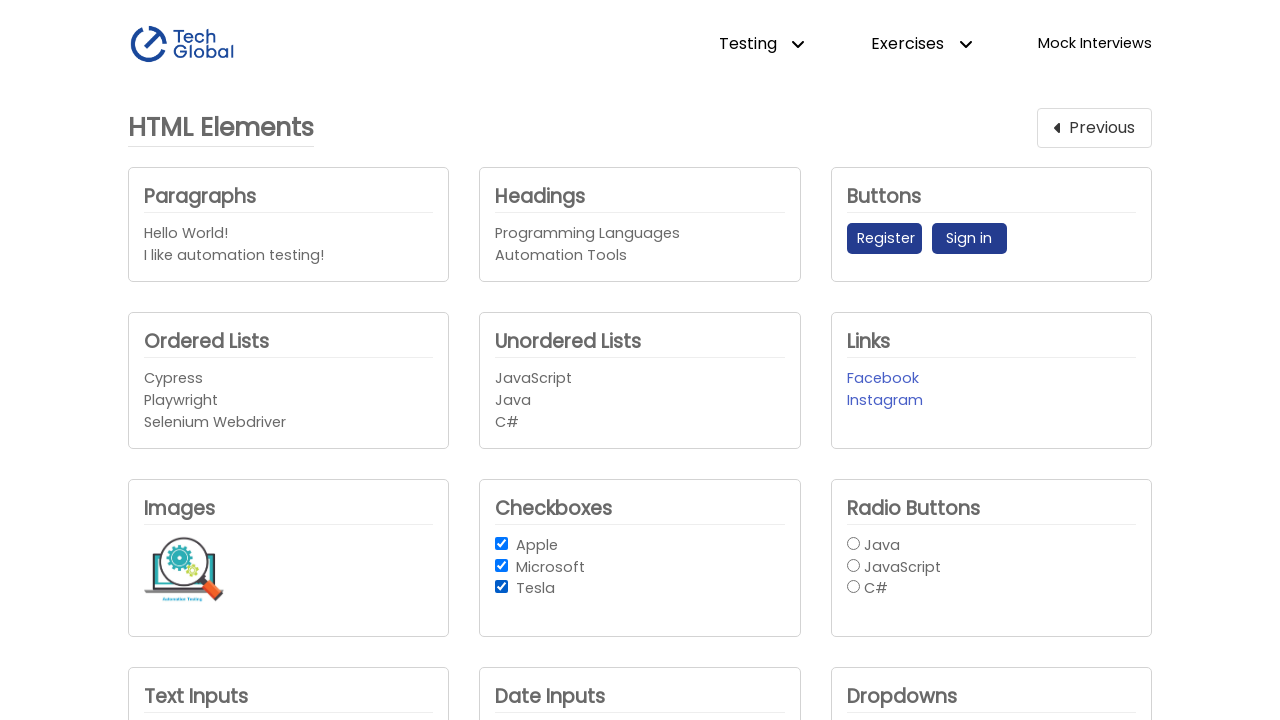